Tests file download functionality by clicking a download button on a demo page and triggering a file download

Starting URL: https://demoqa.com/upload-download

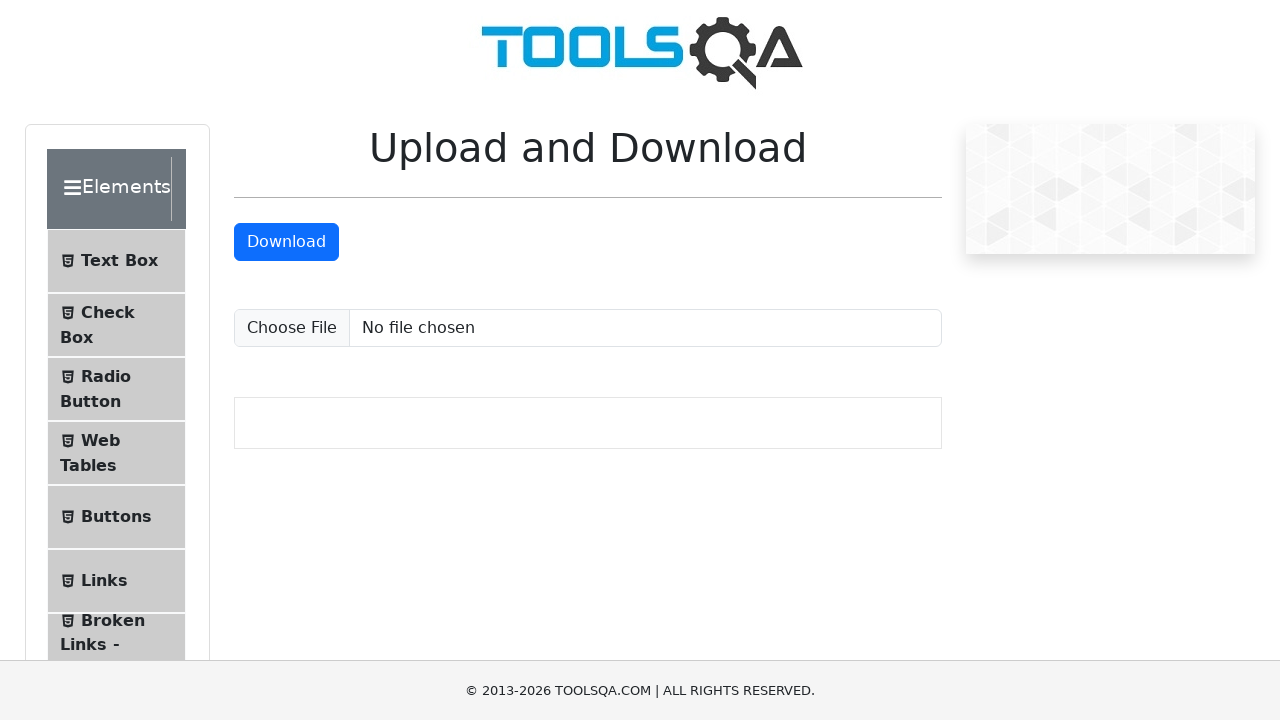

Clicked download button to trigger file download at (286, 242) on #downloadButton
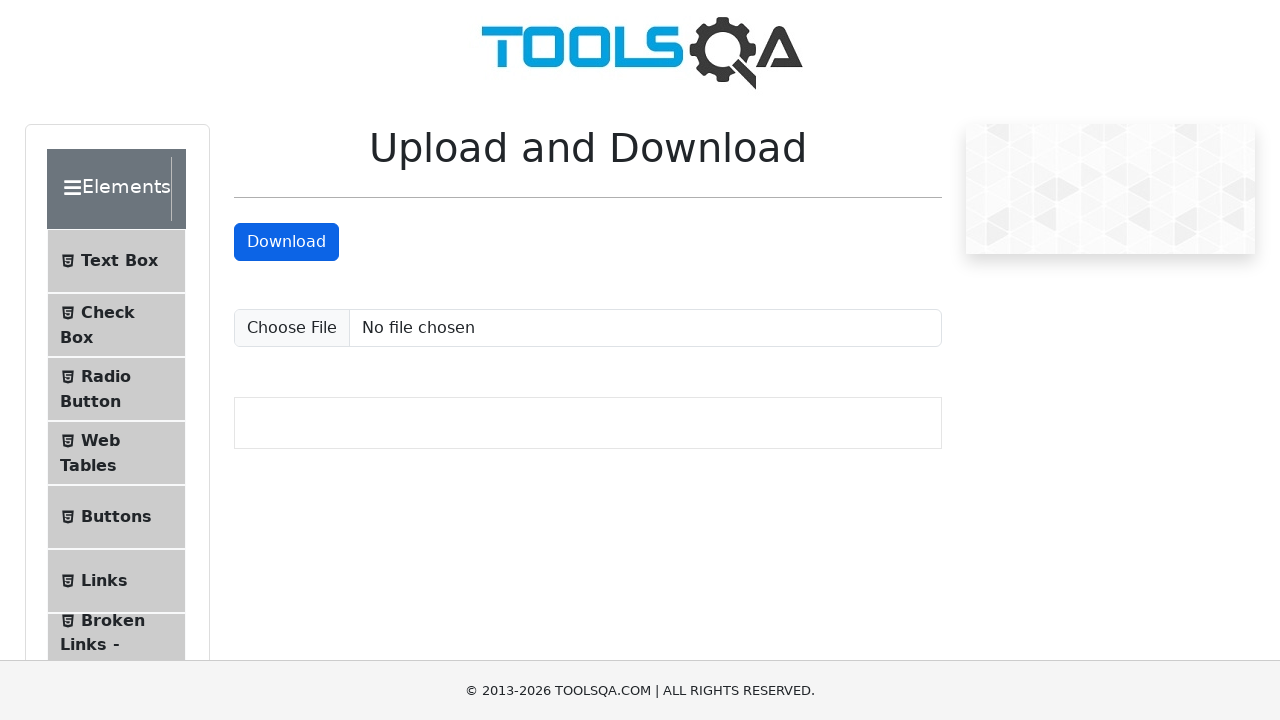

Waited 2 seconds for download to initiate
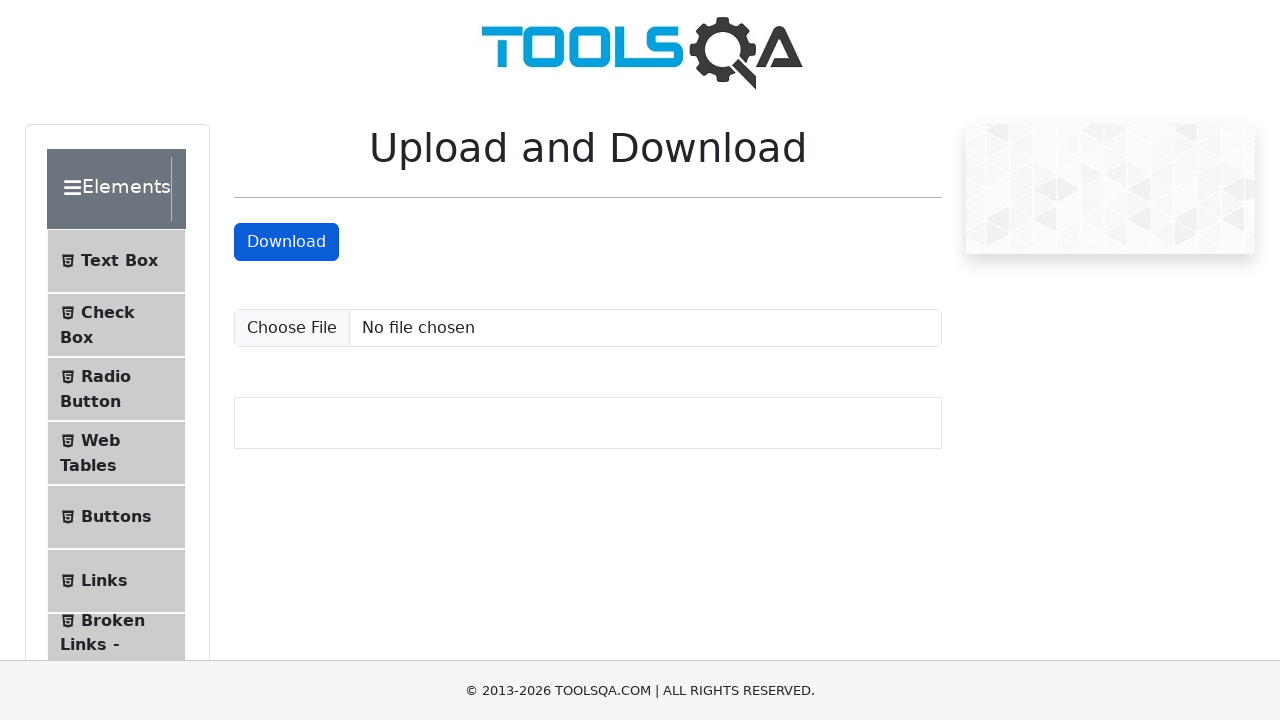

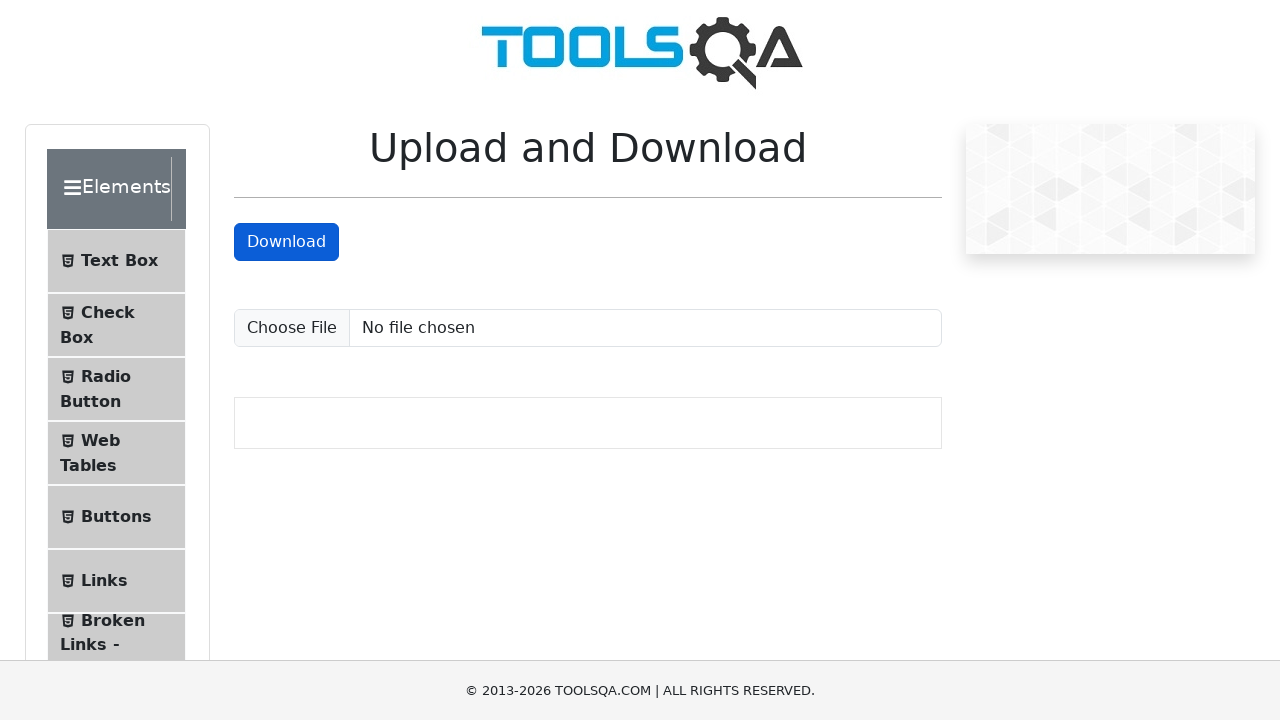